Tests dropdown selection by selecting different options by their text values

Starting URL: https://the-internet.herokuapp.com/dropdown

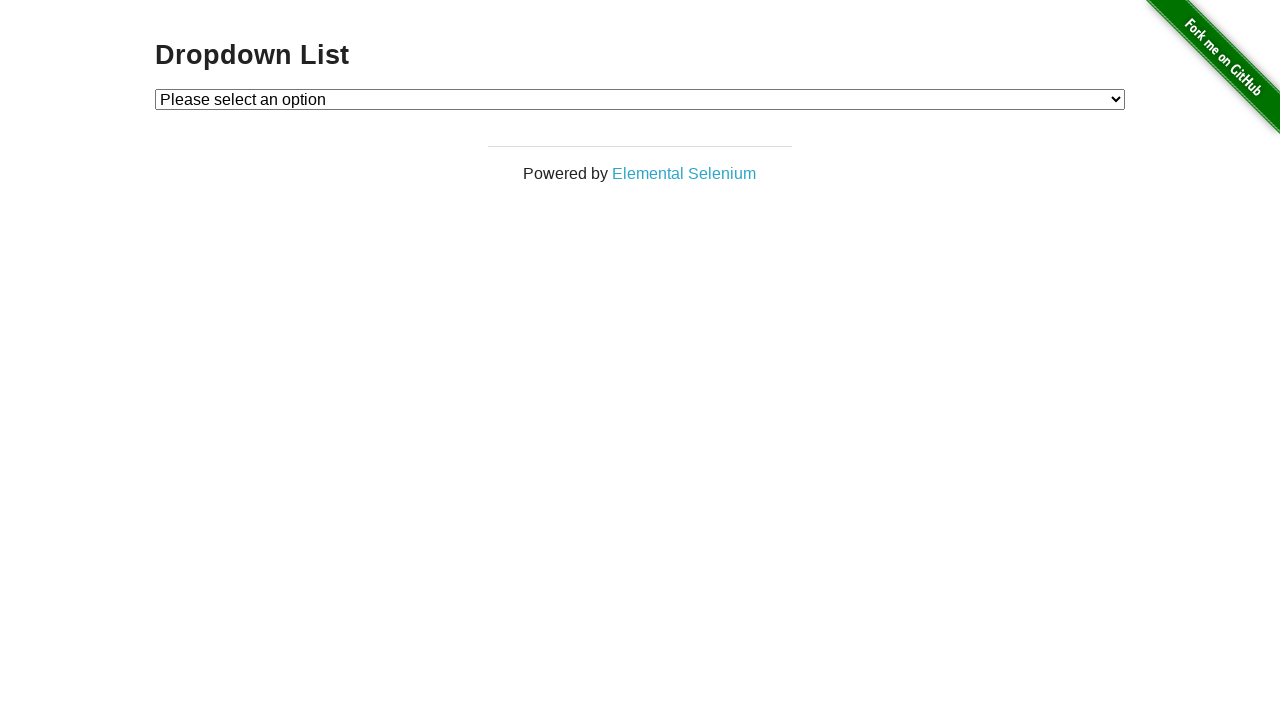

Selected 'Option 1' from dropdown on #dropdown
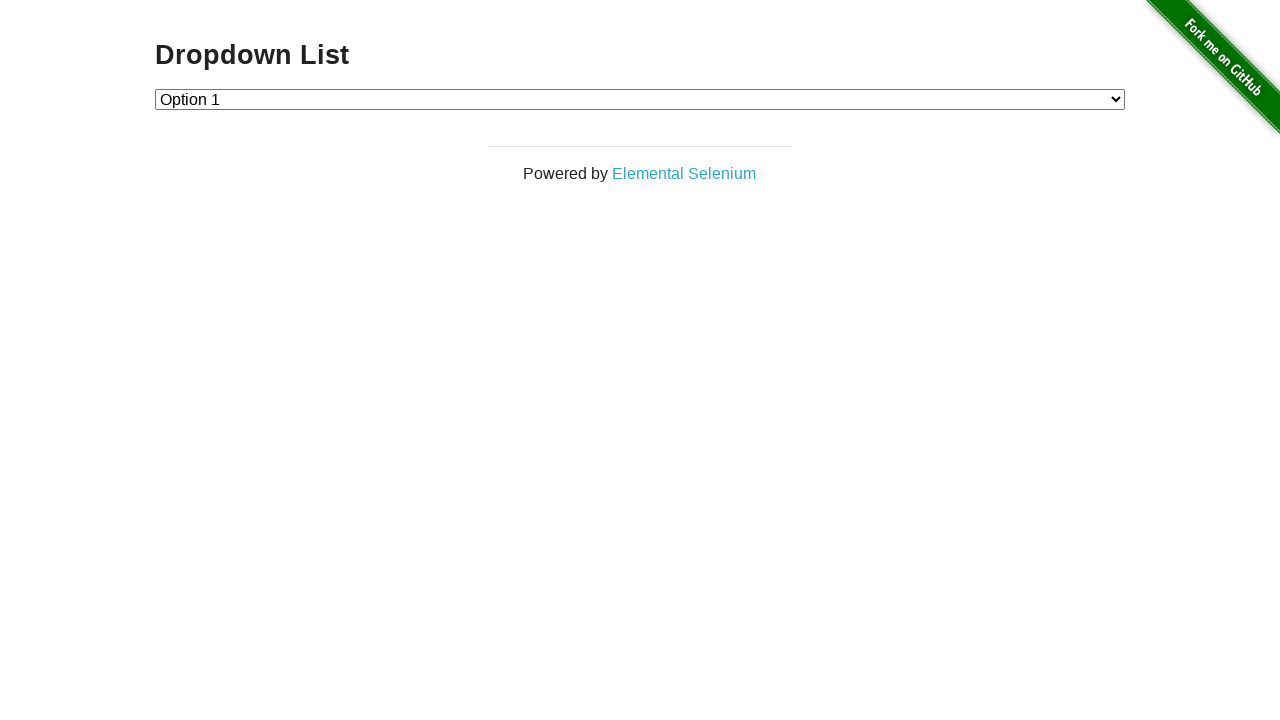

Verified dropdown value is '1' for Option 1
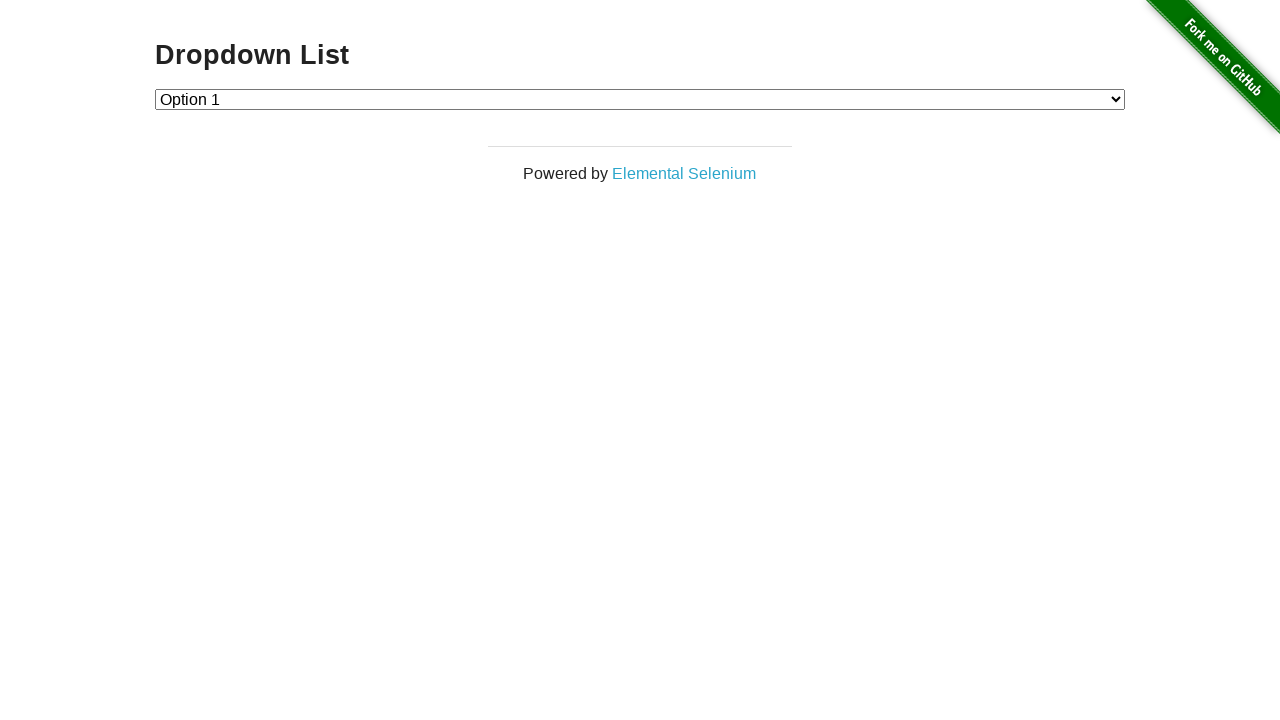

Selected 'Option 2' from dropdown on #dropdown
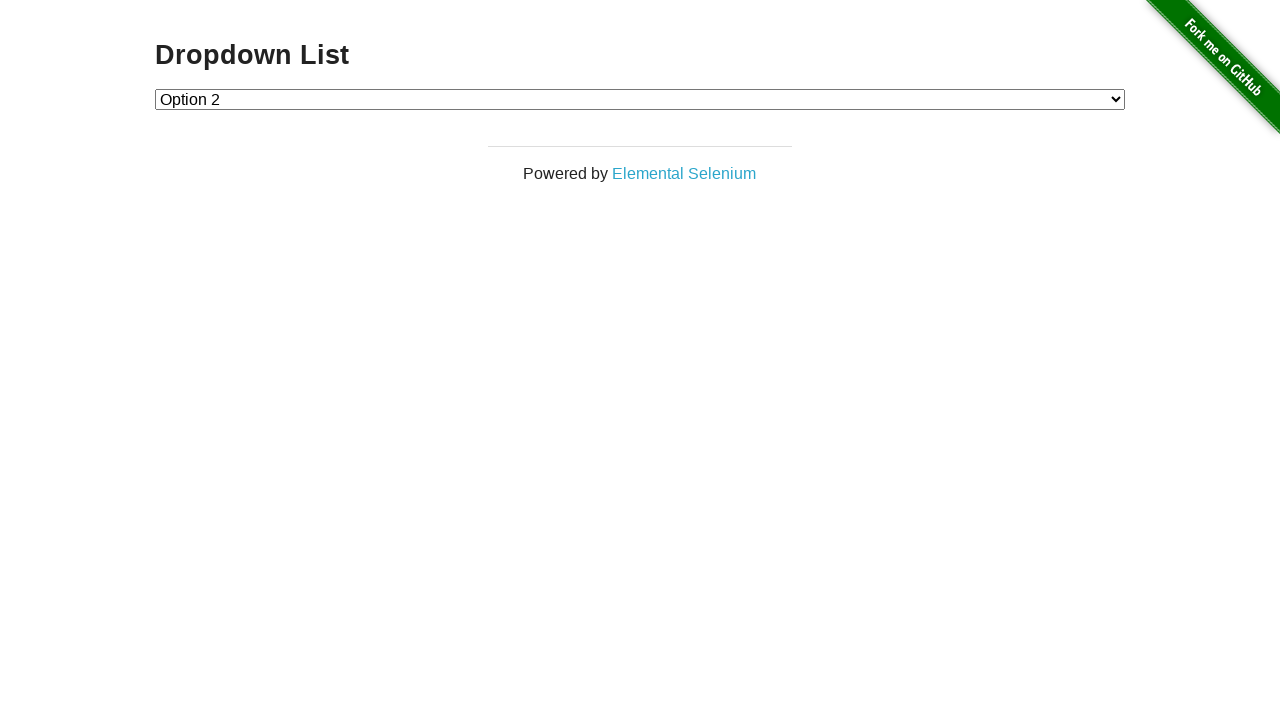

Verified dropdown value is '2' for Option 2
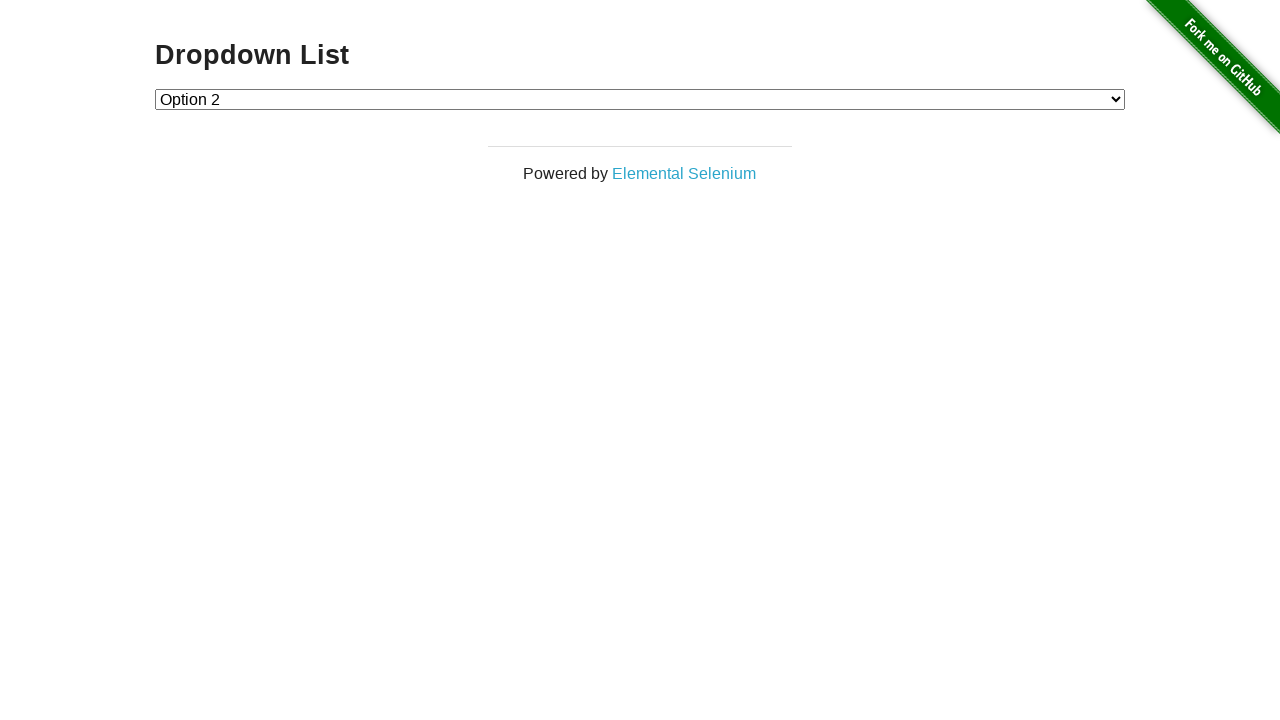

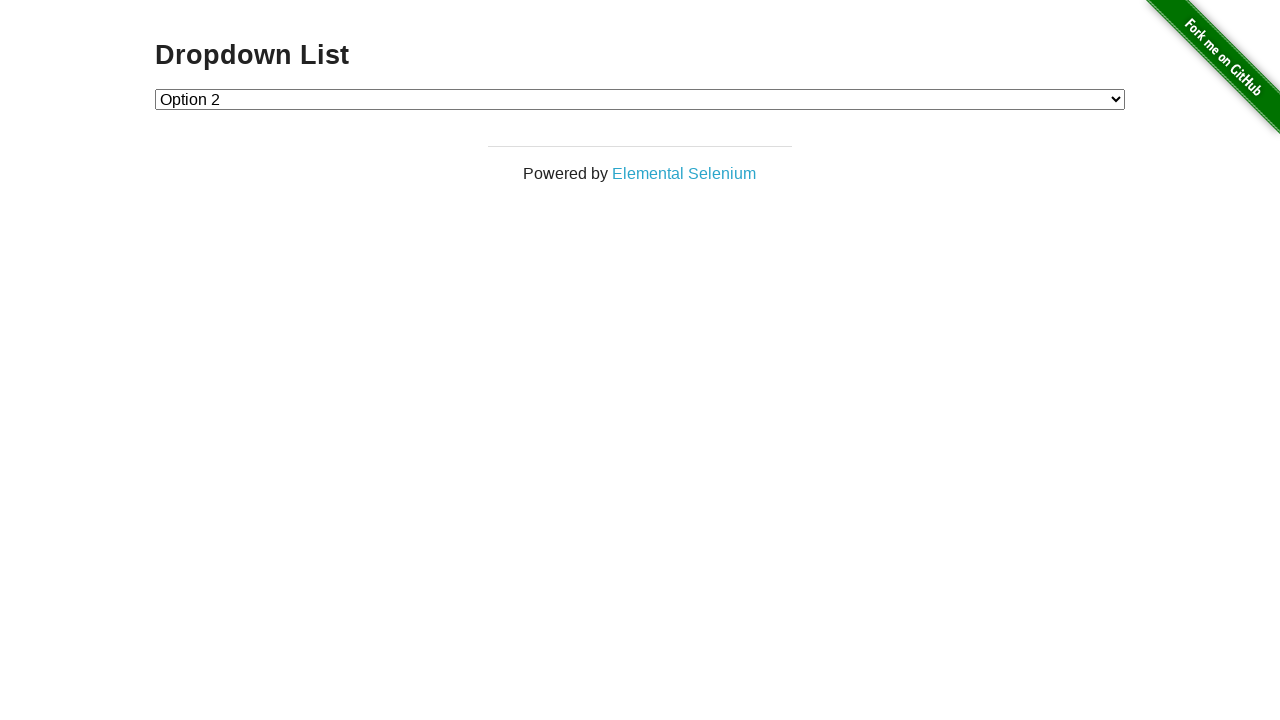